Tests opening a new message window by clicking a button, switching to the new window, closing it, and switching back to the original window.

Starting URL: https://demoqa.com/browser-windows

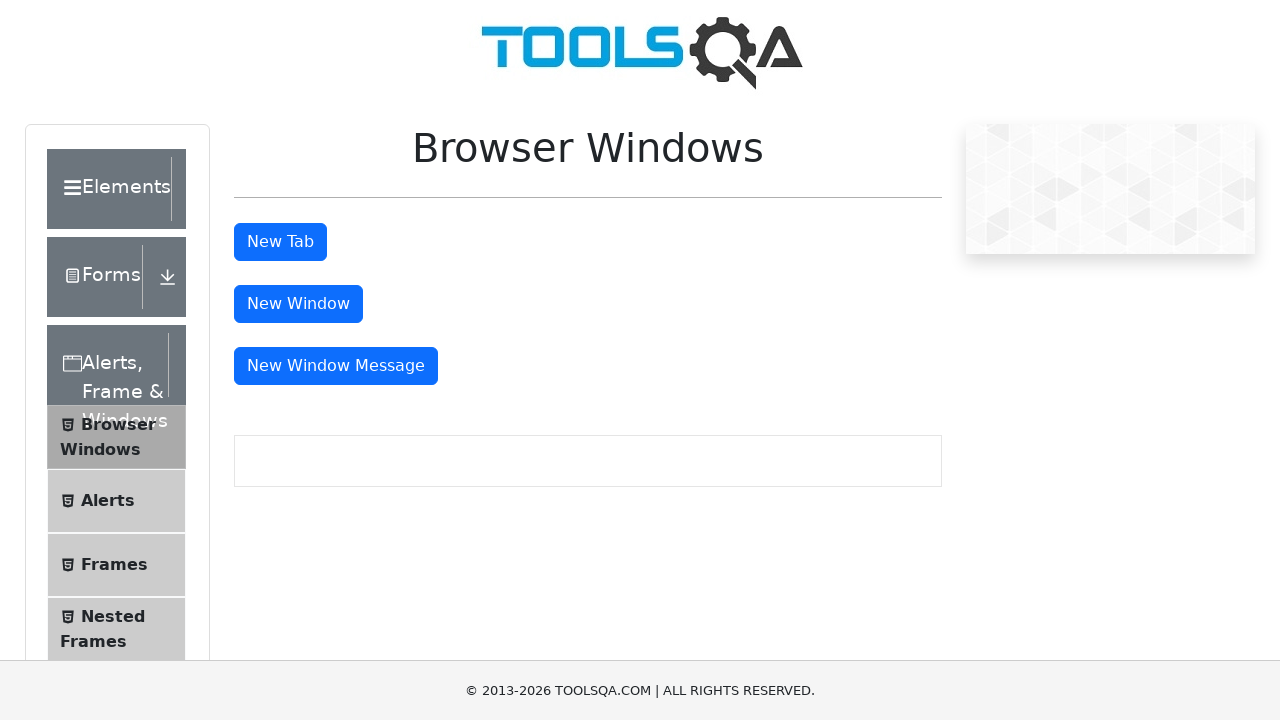

Navigated to browser windows test page
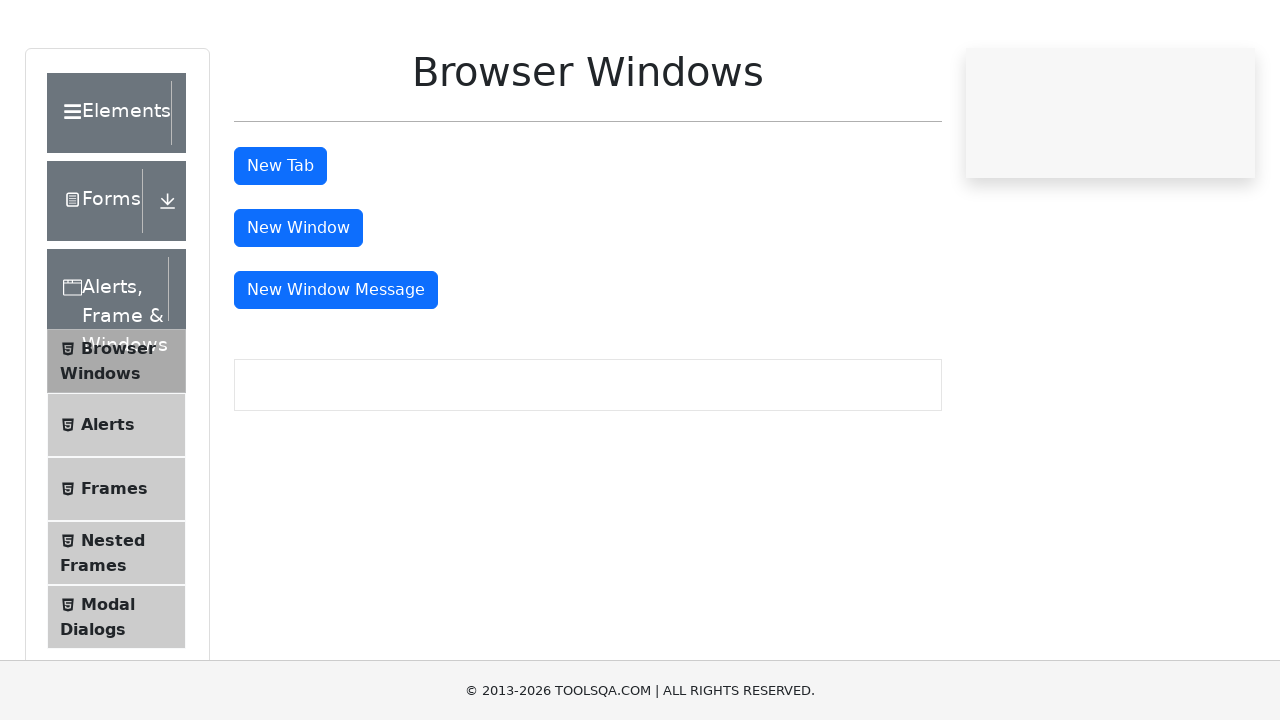

Clicked 'New Window Message' button at (336, 366) on #messageWindowButton
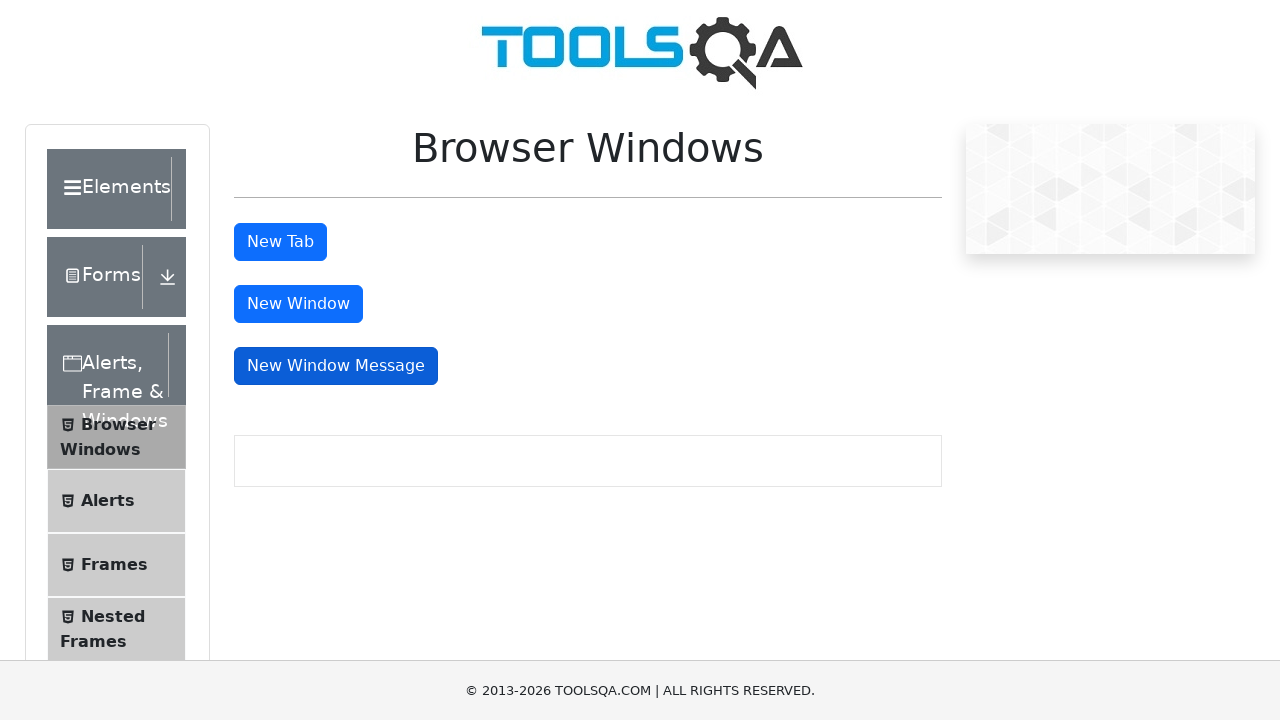

Waited for new window to open
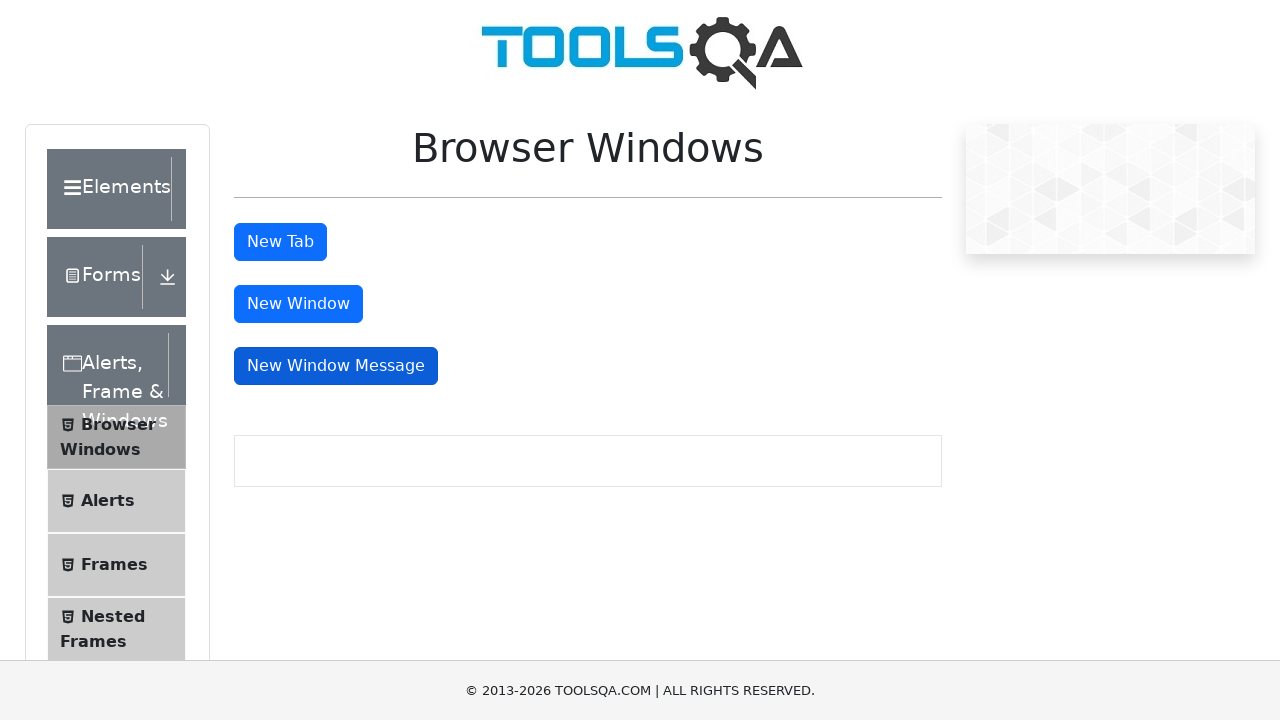

Retrieved all open pages from context
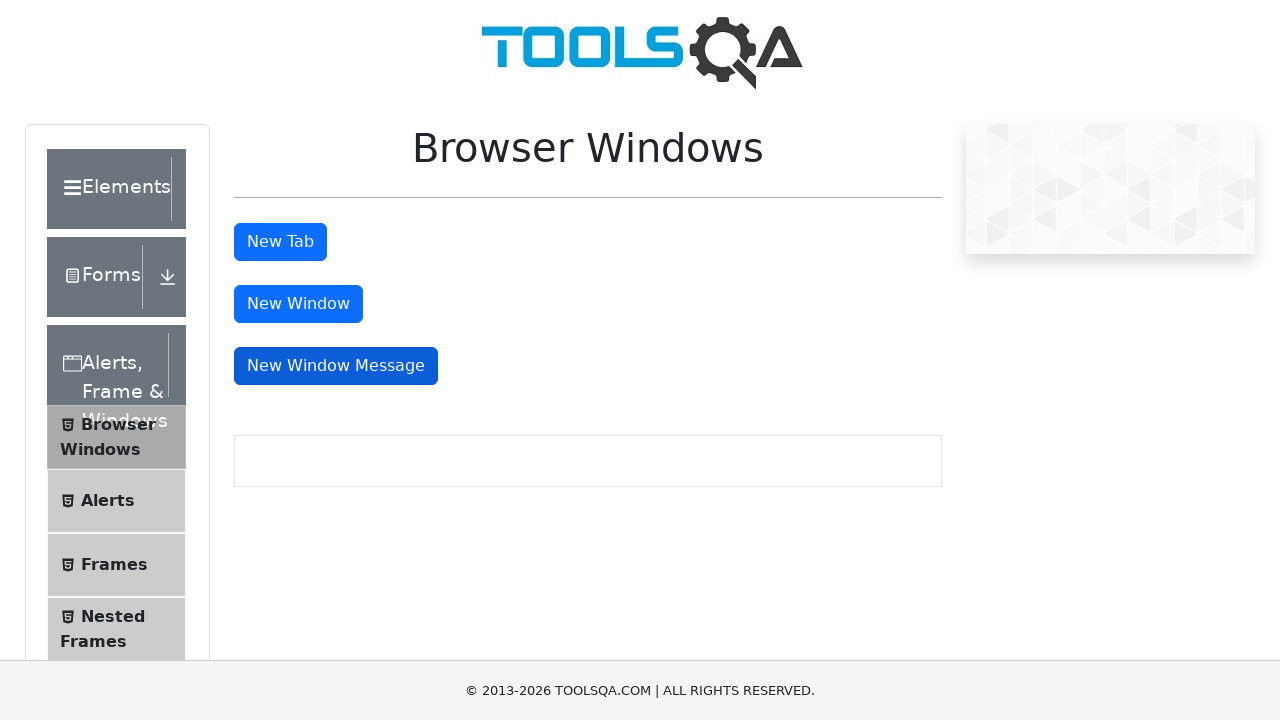

Switched to new message window
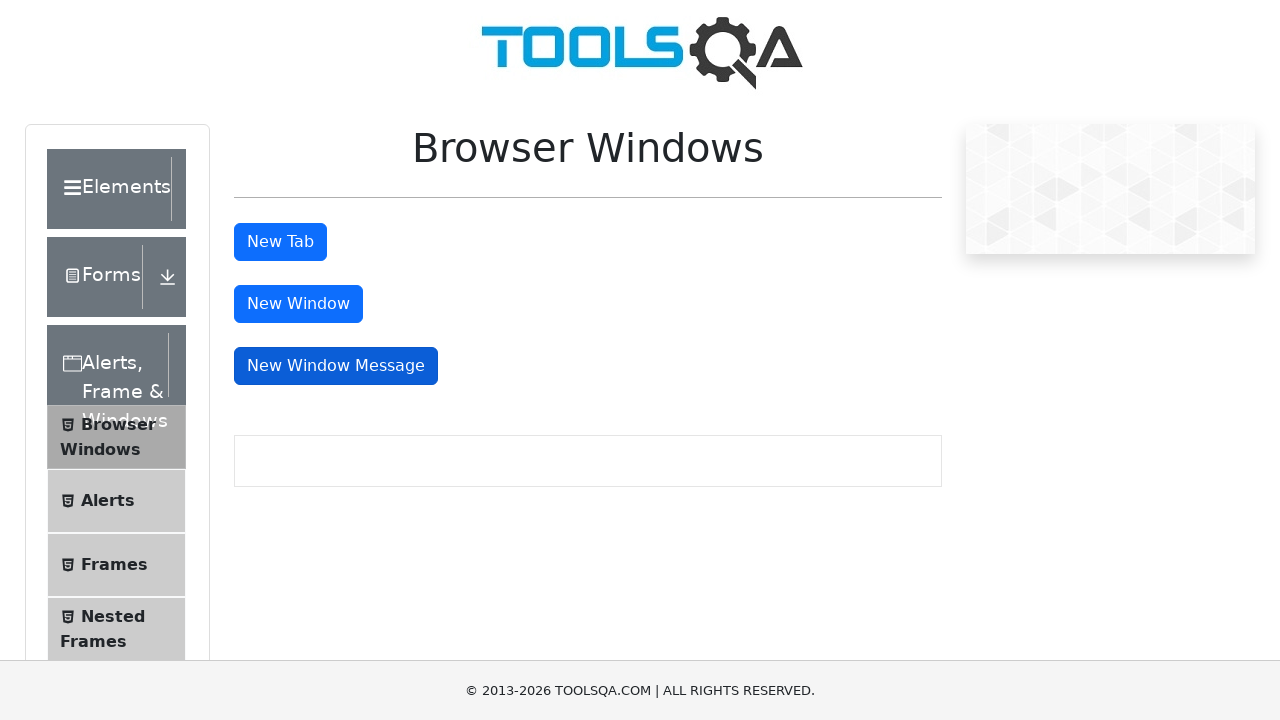

Closed the new message window
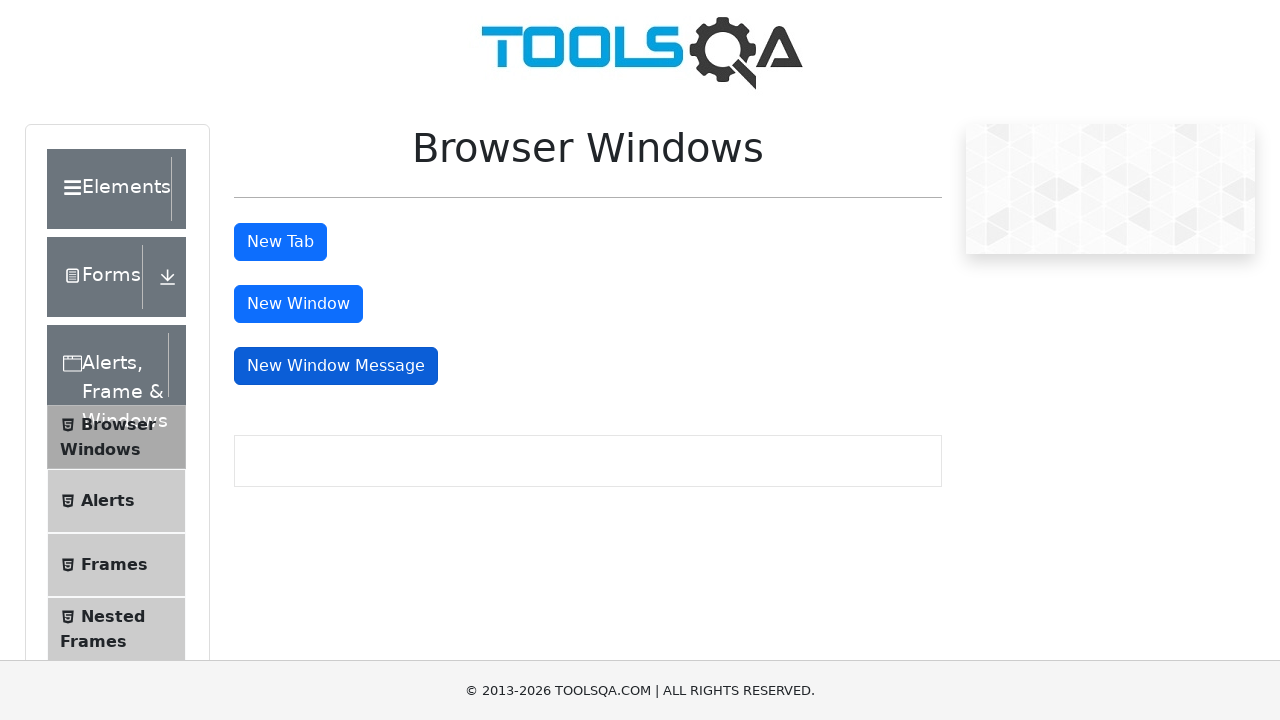

Switched back to original window (active after closing new window)
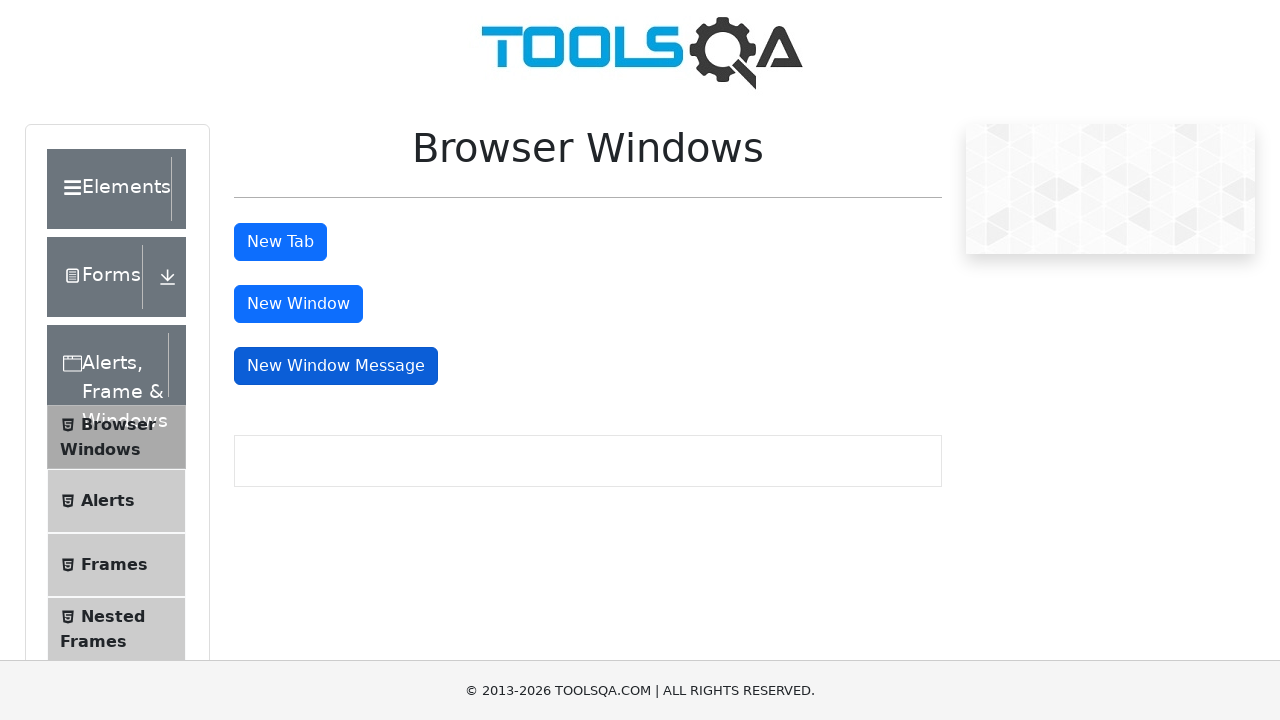

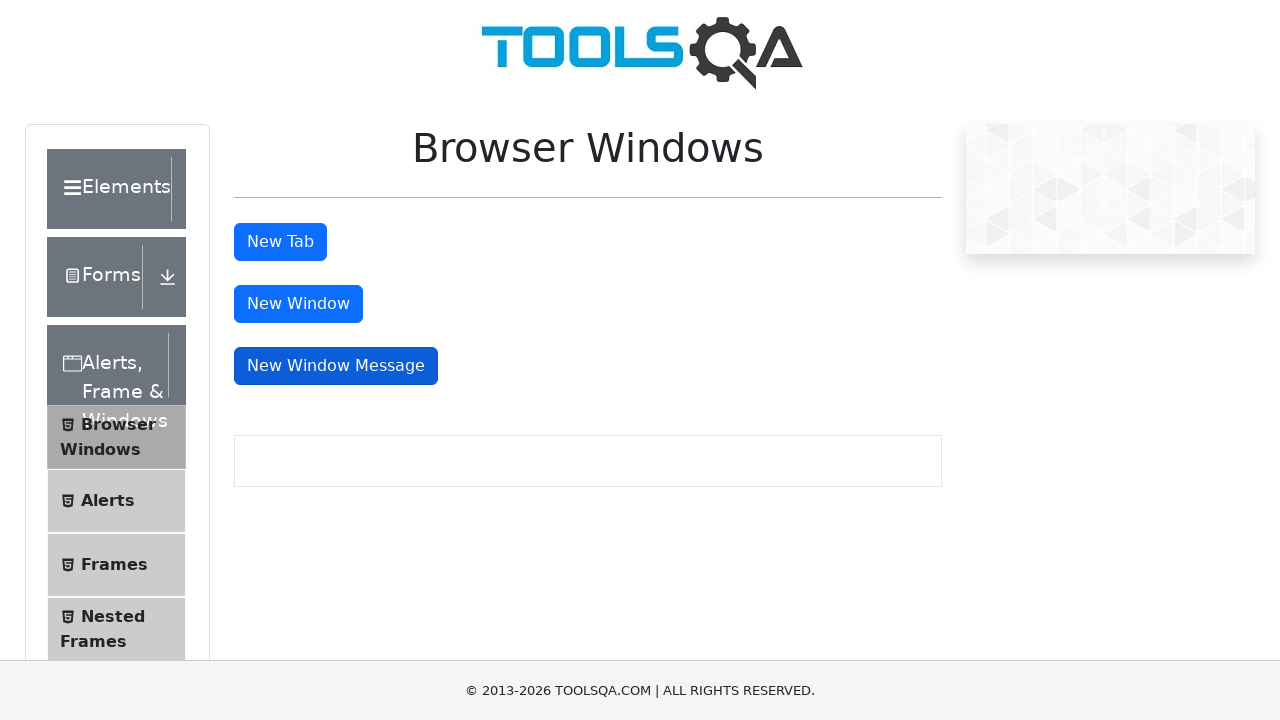